Tests dynamic loading page by clicking the Start button and immediately verifying "Hello World!" text without explicit waits

Starting URL: http://the-internet.herokuapp.com/dynamic_loading/2

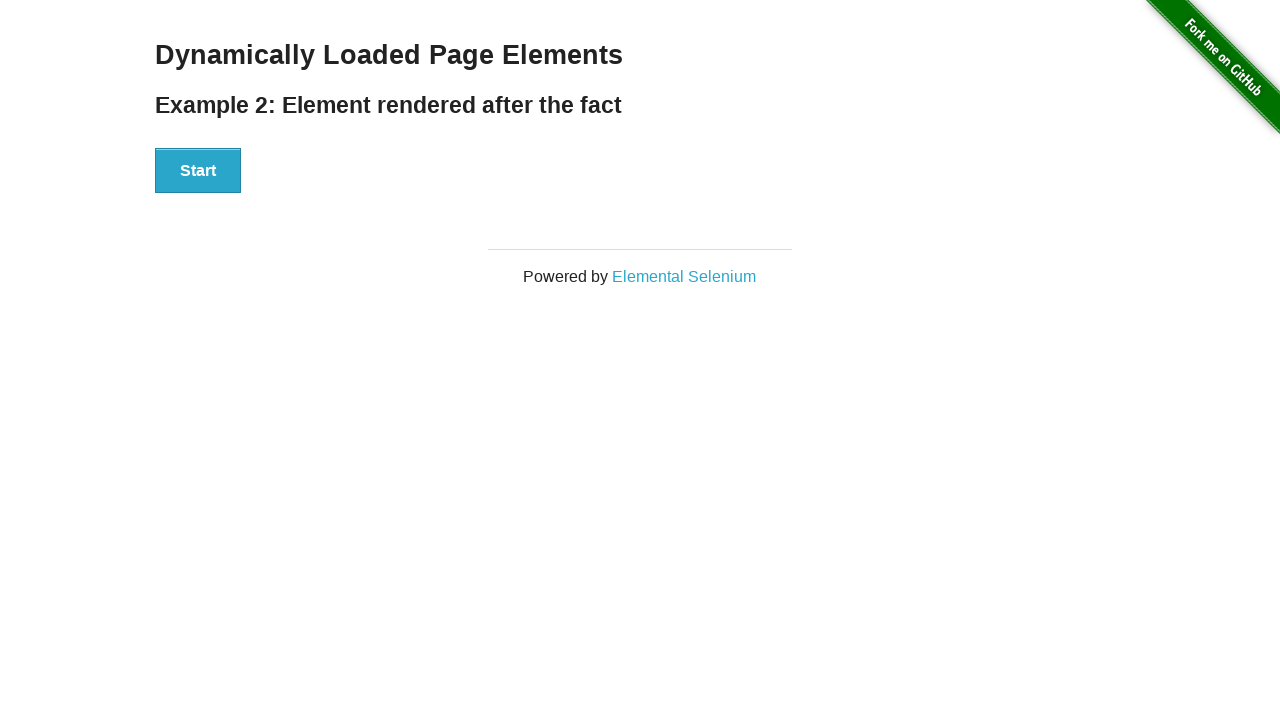

Clicked Start button to trigger dynamic loading at (198, 171) on xpath=//*[contains(text(),"Start")]
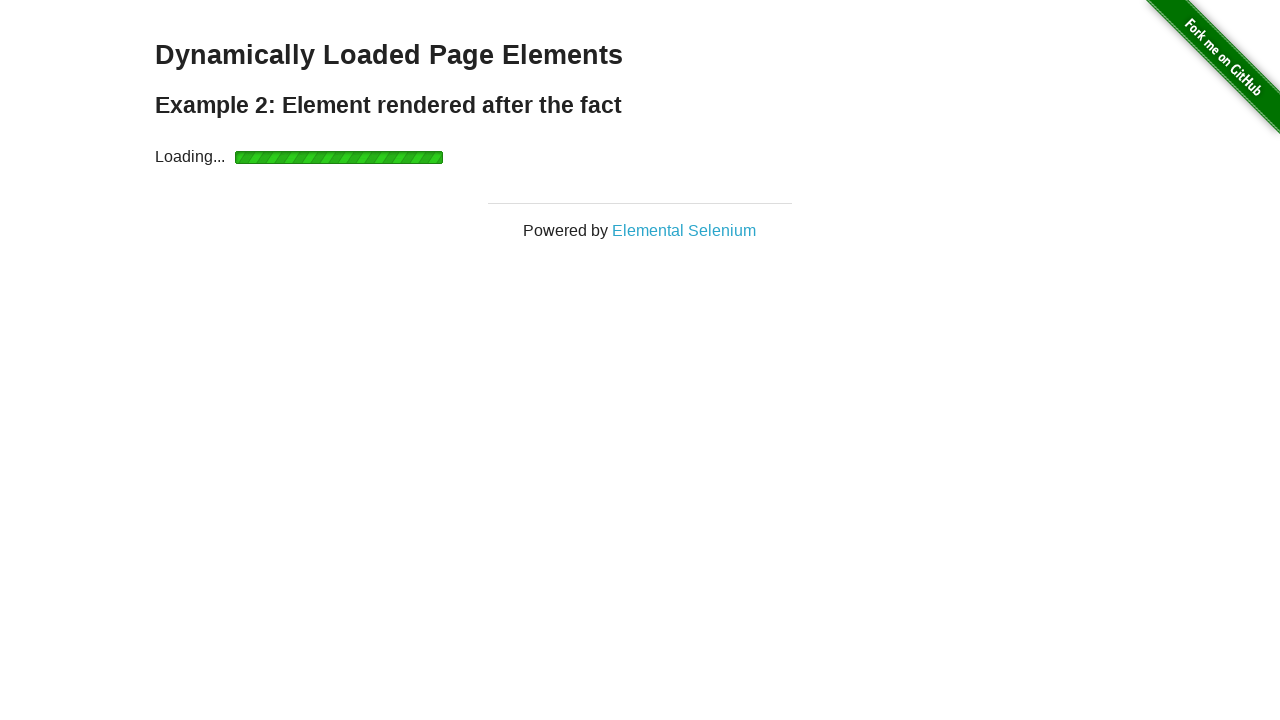

Retrieved finish element text content
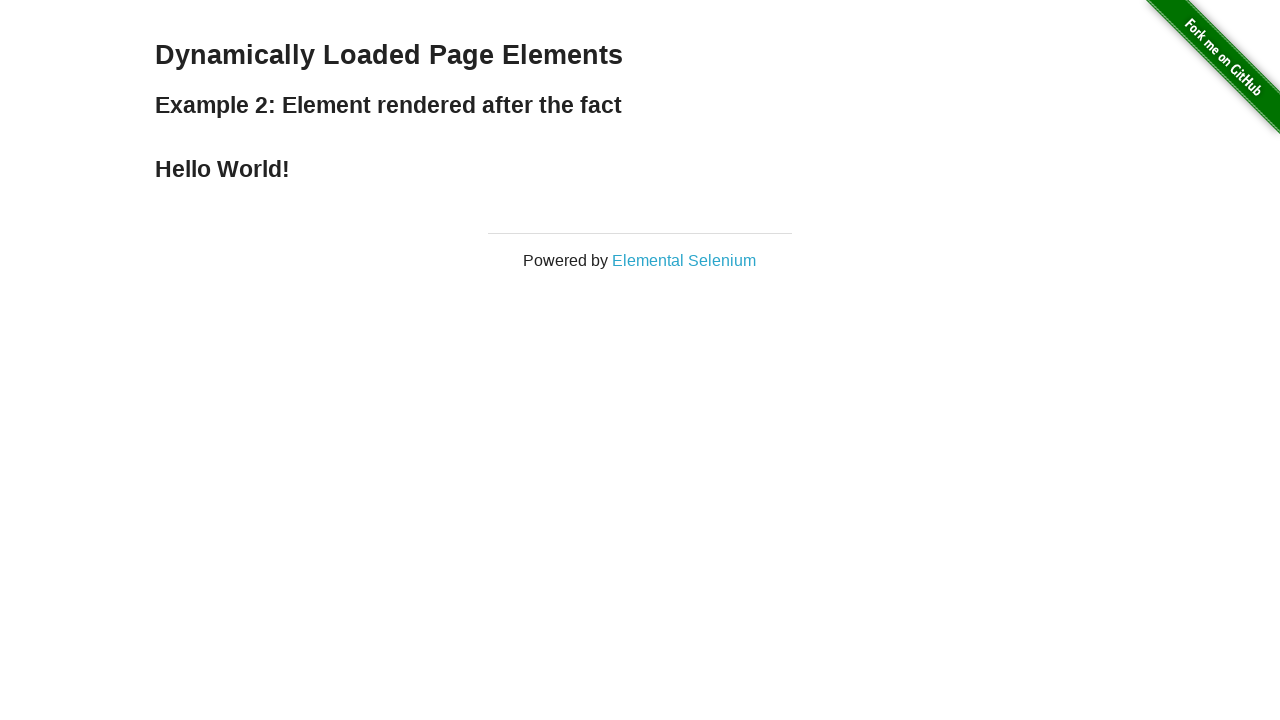

Asserted finish element contains 'Hello World!' text
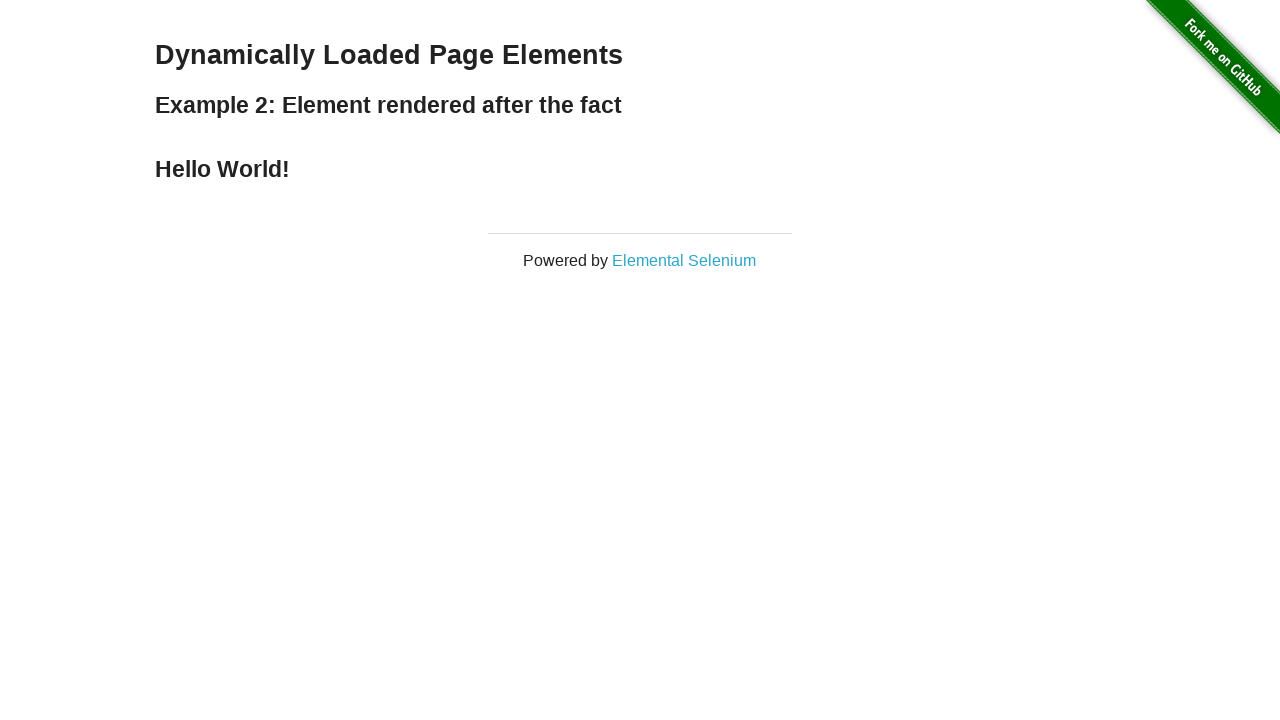

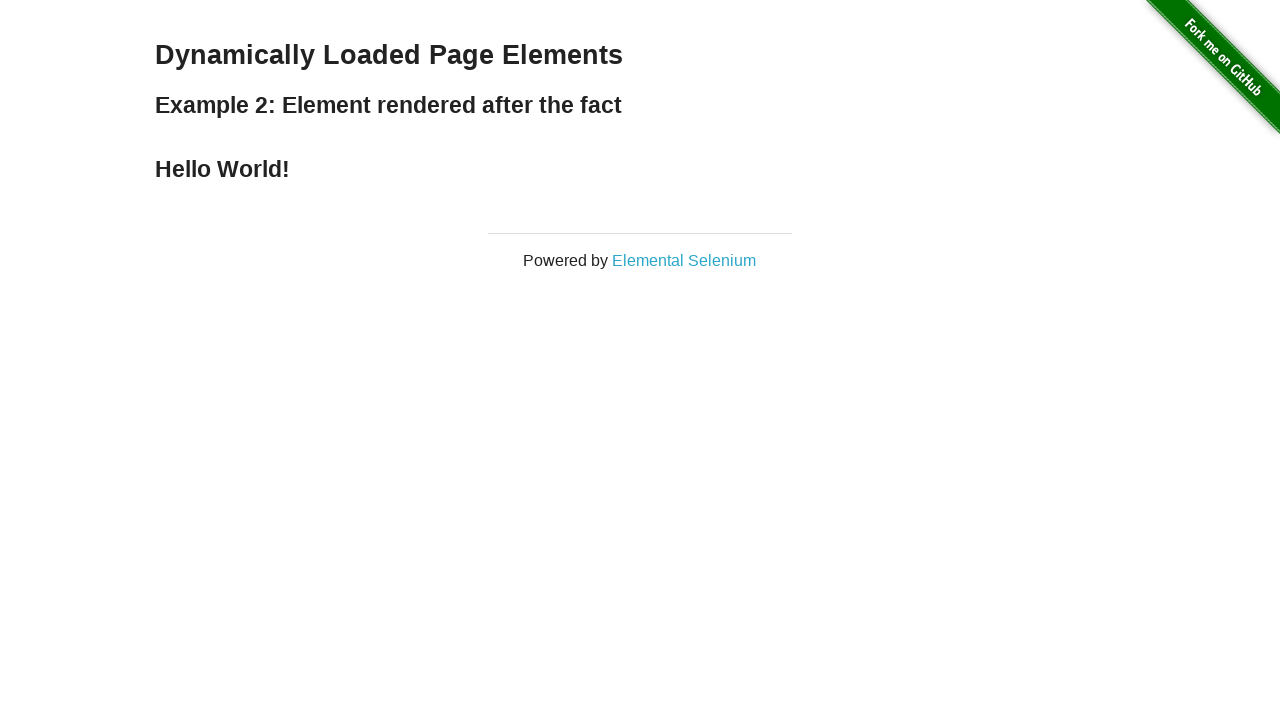